Tests zip code input field by entering a zip code and pressing Enter to proceed to registration form

Starting URL: https://www.sharelane.com/cgi-bin/register.py

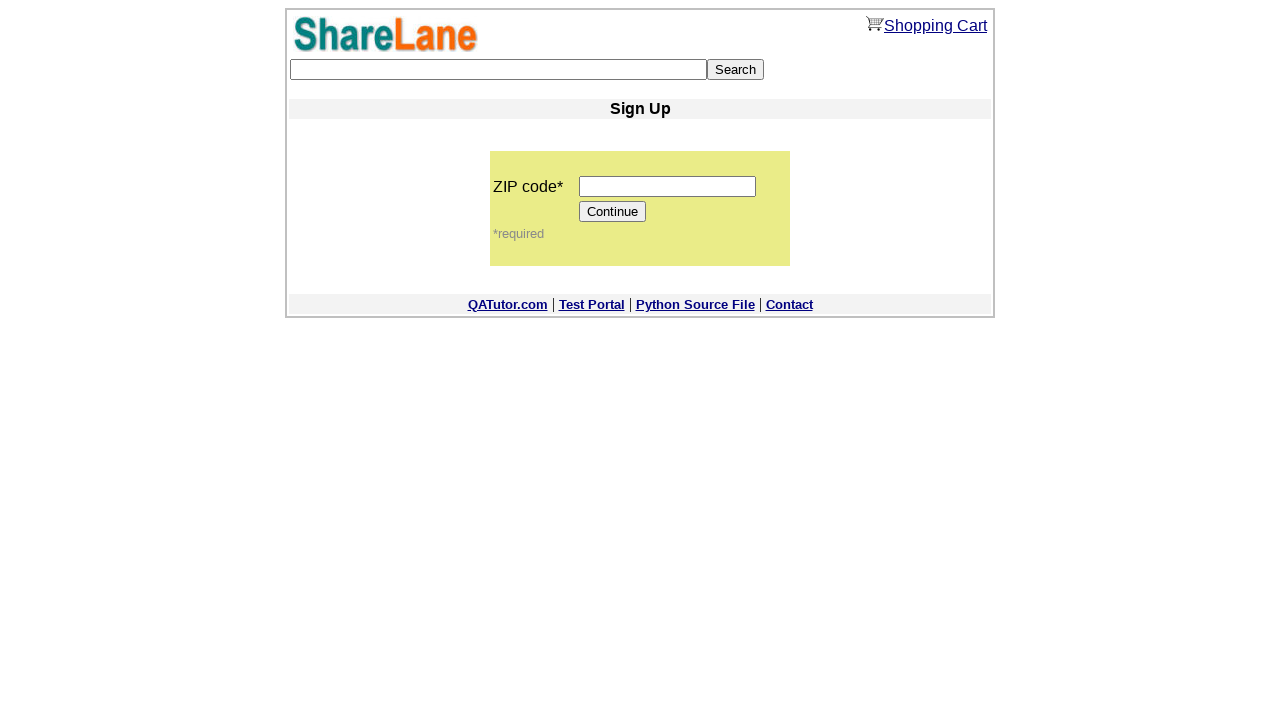

Filled zip code input field with '12345' on input[name='zip_code']
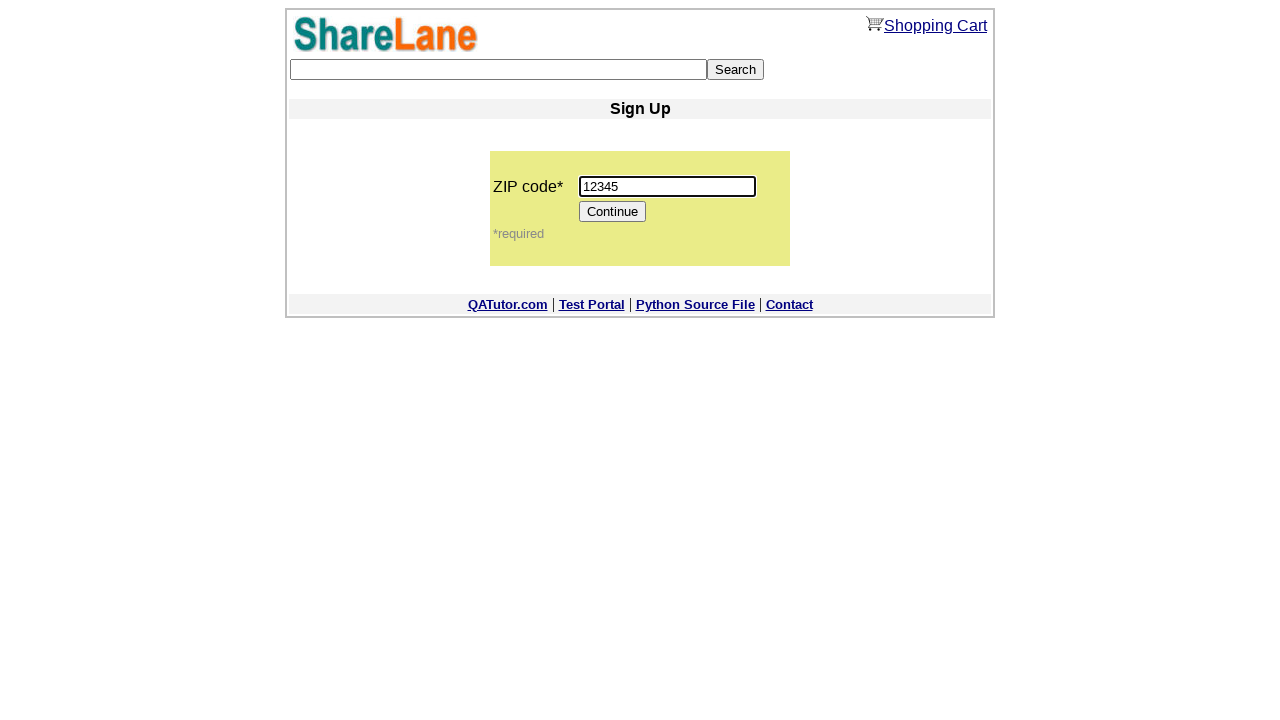

Pressed Enter key on zip code input field to proceed on input[name='zip_code']
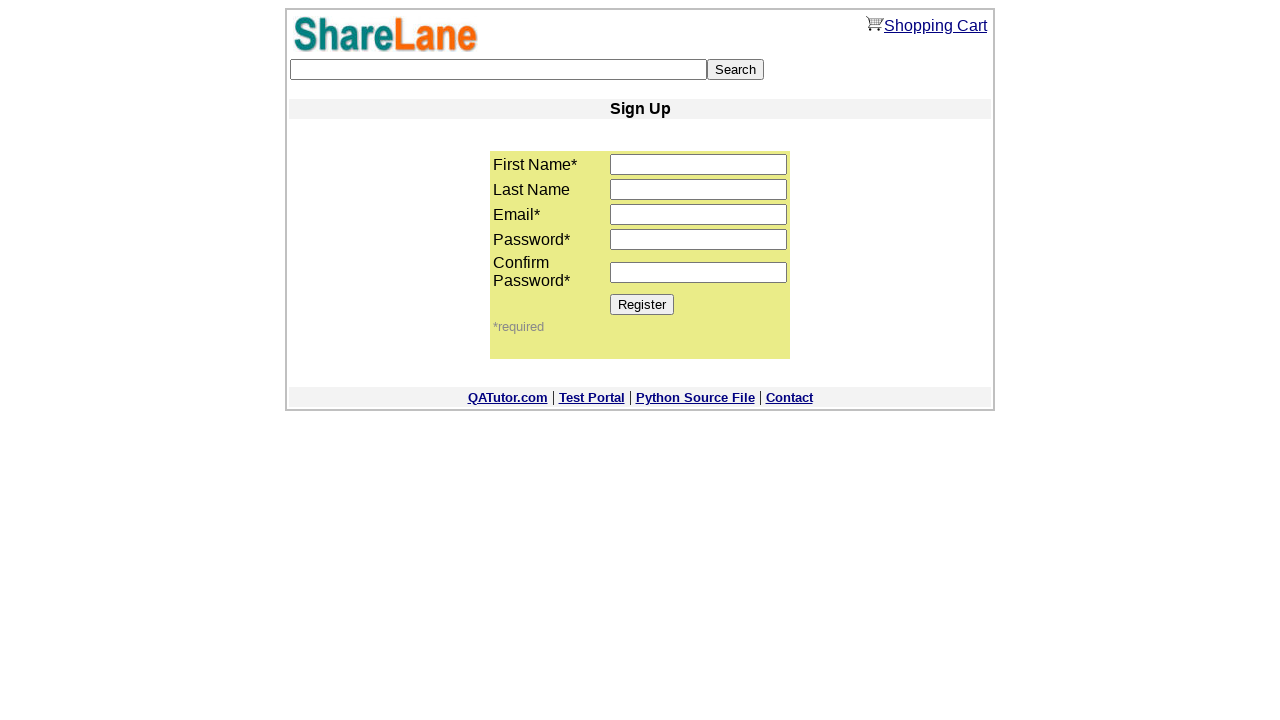

Registration form loaded with Register button visible
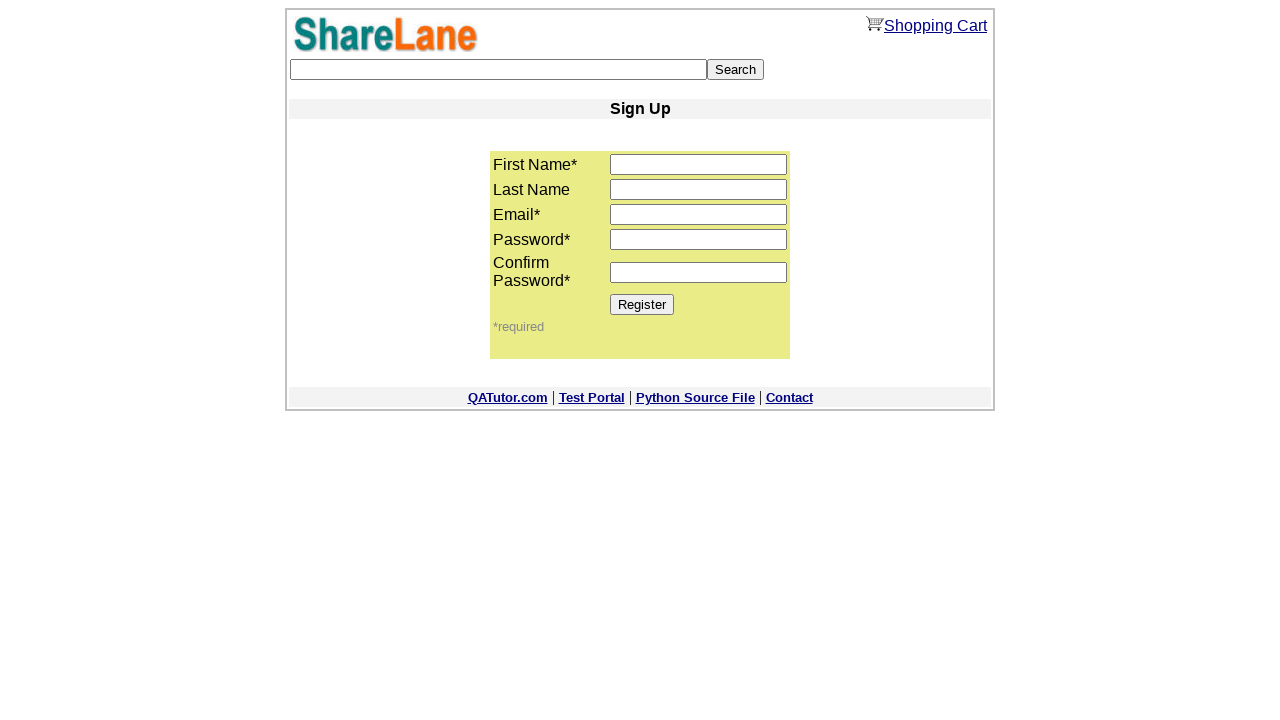

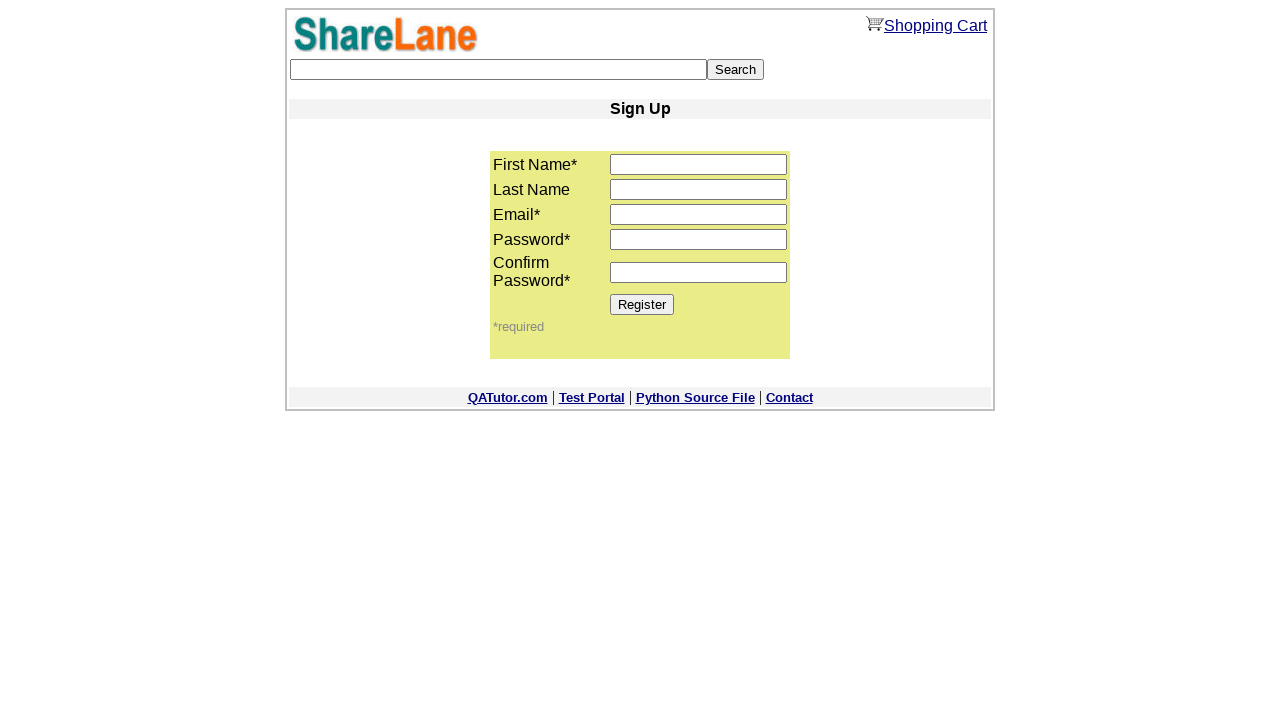